Tests form interaction by filling out first name and last name fields in a w3schools form example and submitting it.

Starting URL: https://www.w3schools.com/html/tryit.asp?filename=tryhtml_form_submit

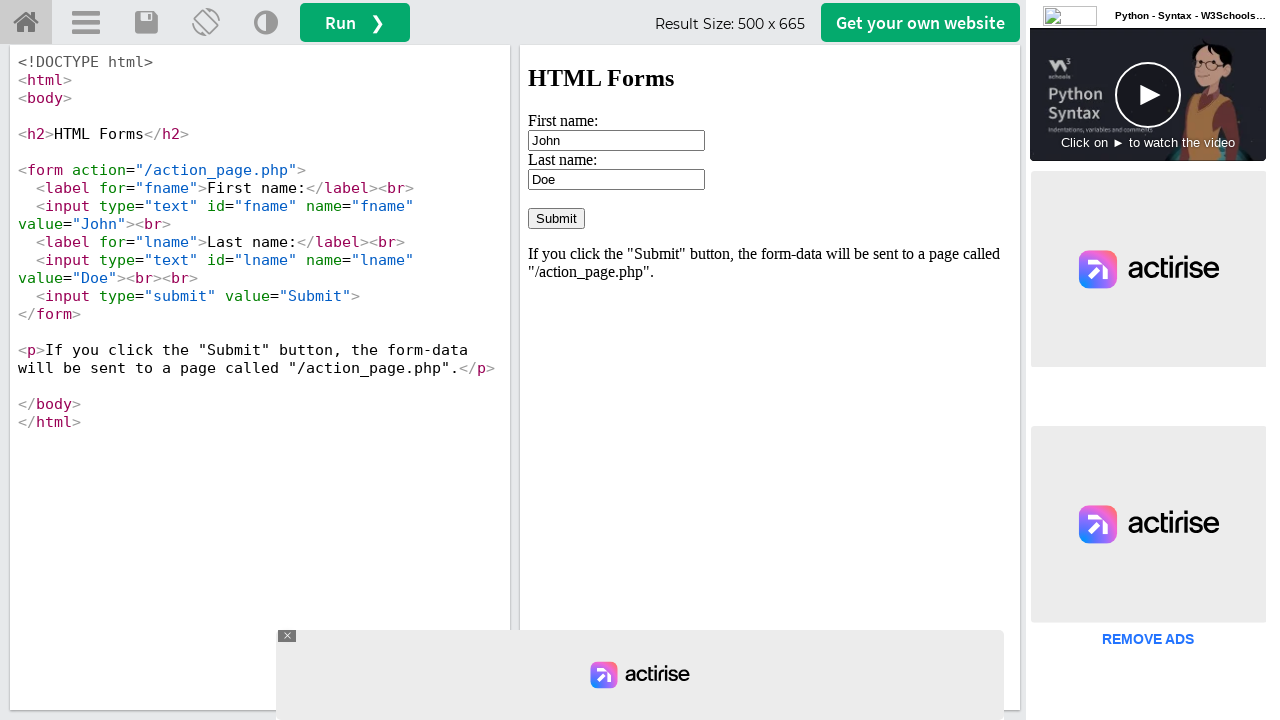

Waited for iframe #iframeResult to load
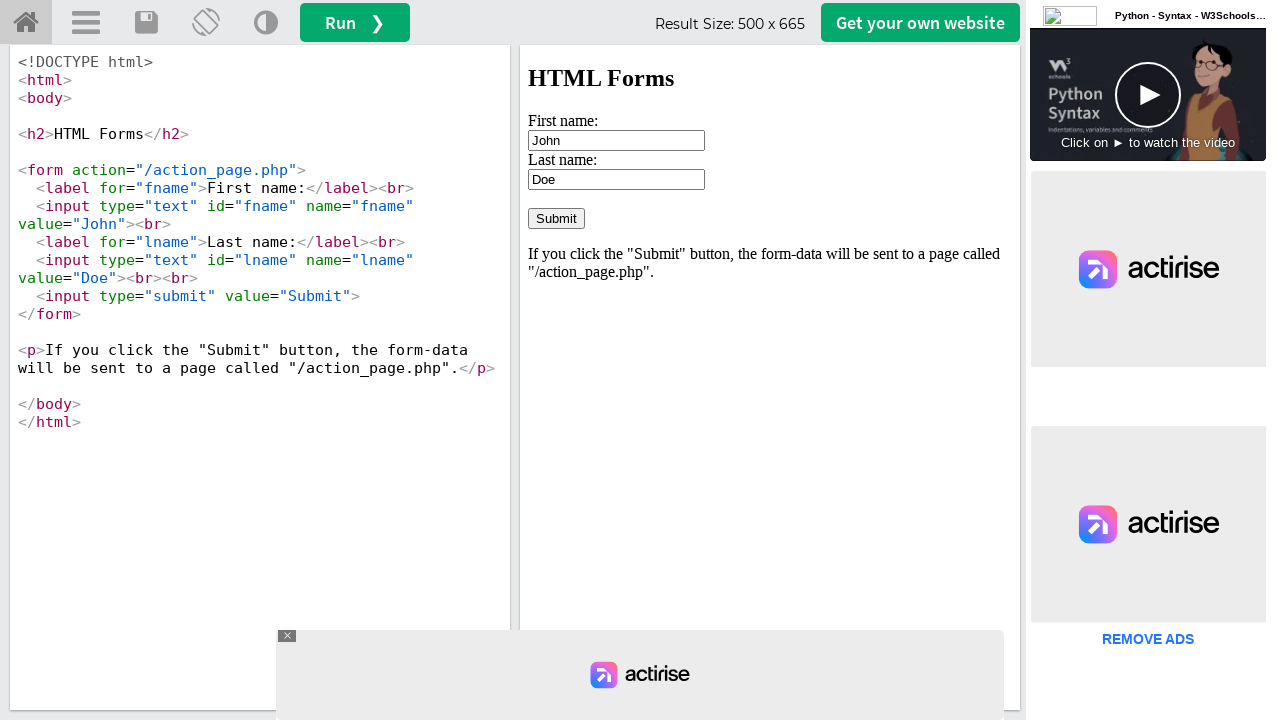

Located the result iframe containing the form
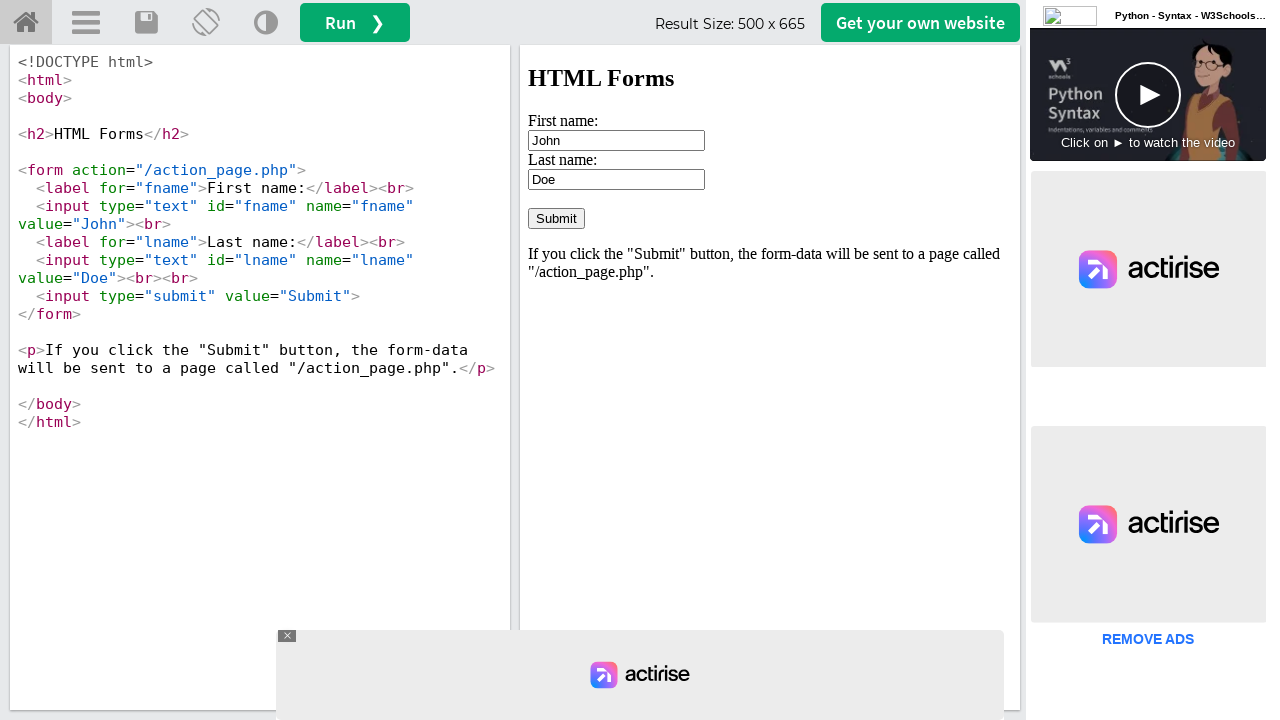

Clicked on first name field at (616, 140) on #iframeResult >> internal:control=enter-frame >> input[name='fname']
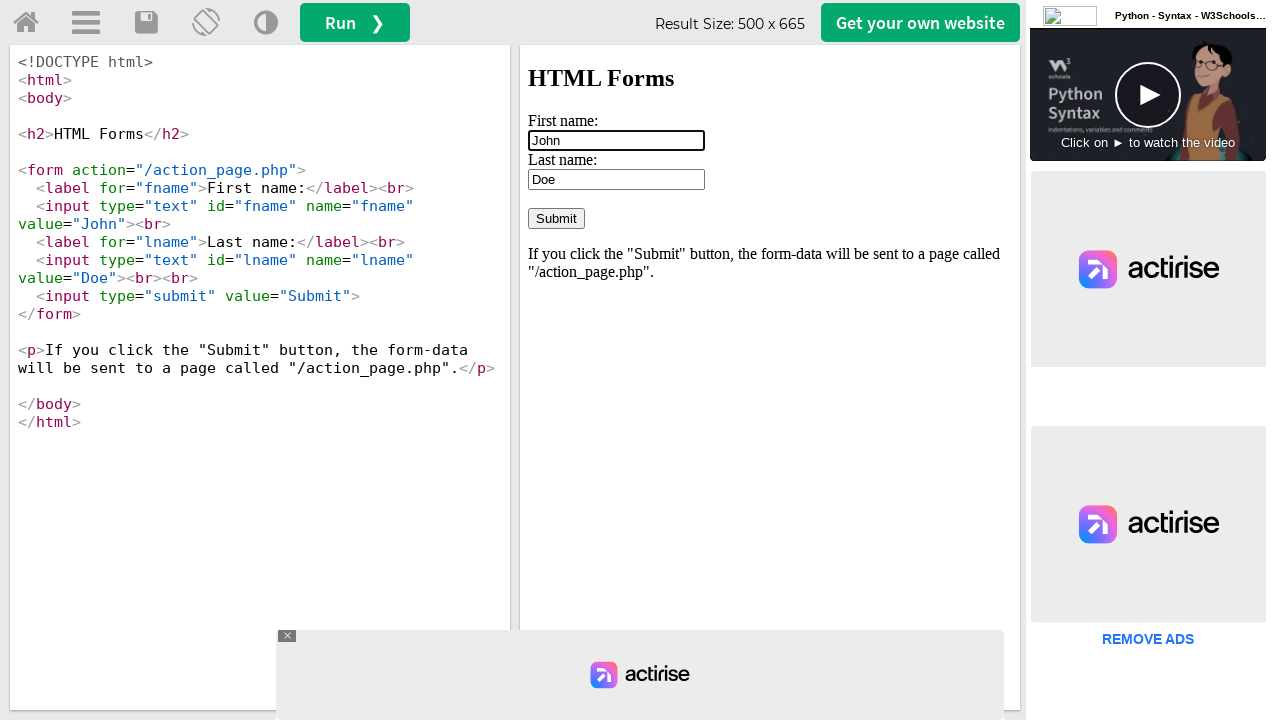

Filled first name field with 'John' on #iframeResult >> internal:control=enter-frame >> input[name='fname']
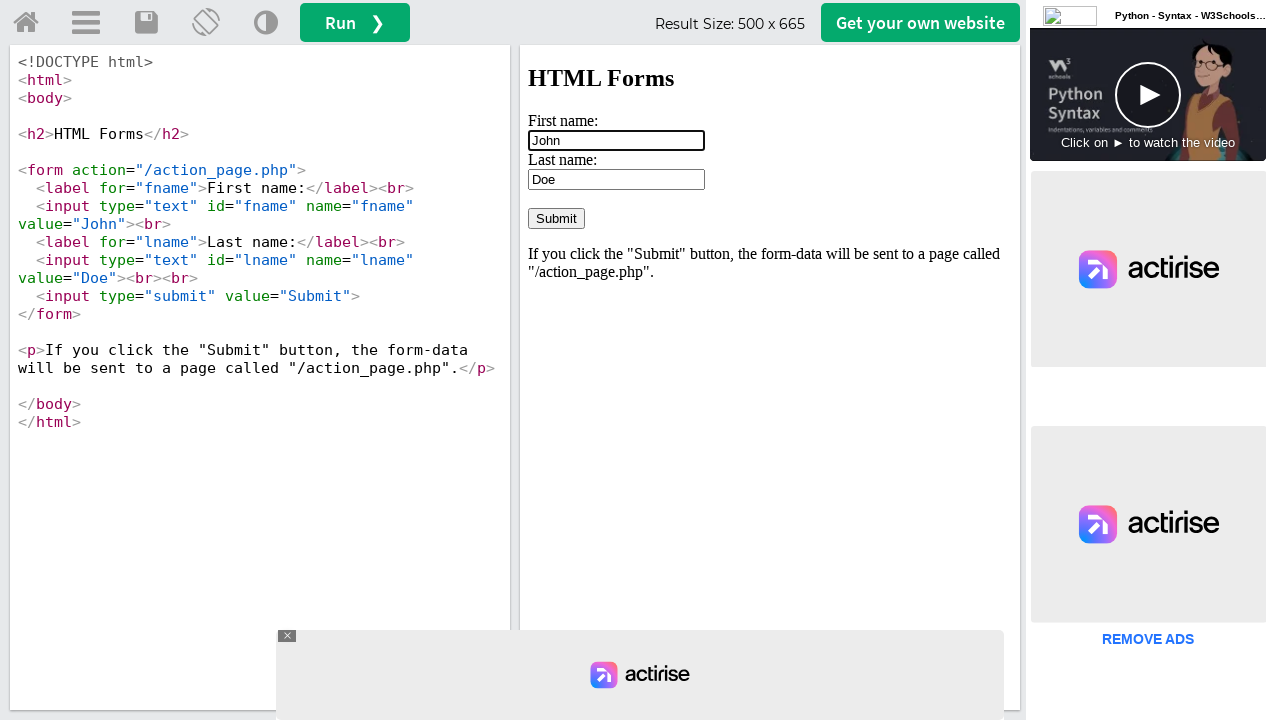

Clicked on last name field at (616, 179) on #iframeResult >> internal:control=enter-frame >> input[name='lname']
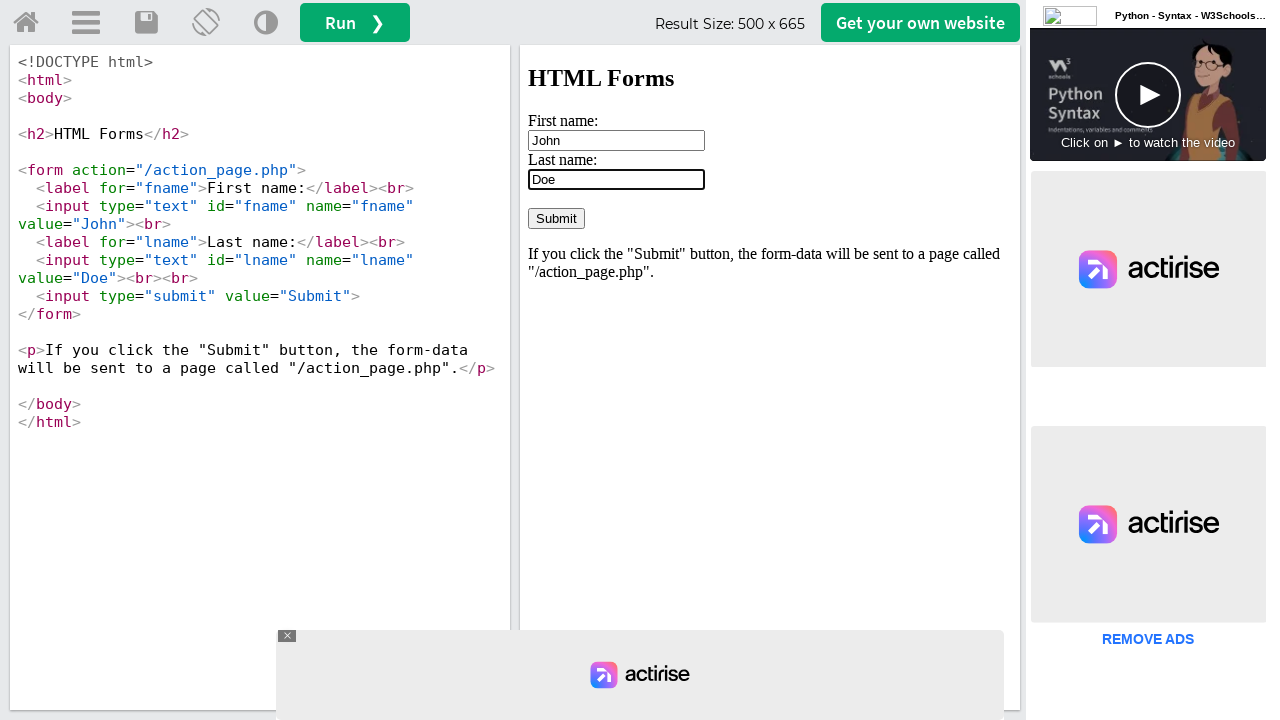

Filled last name field with 'Doe' on #iframeResult >> internal:control=enter-frame >> input[name='lname']
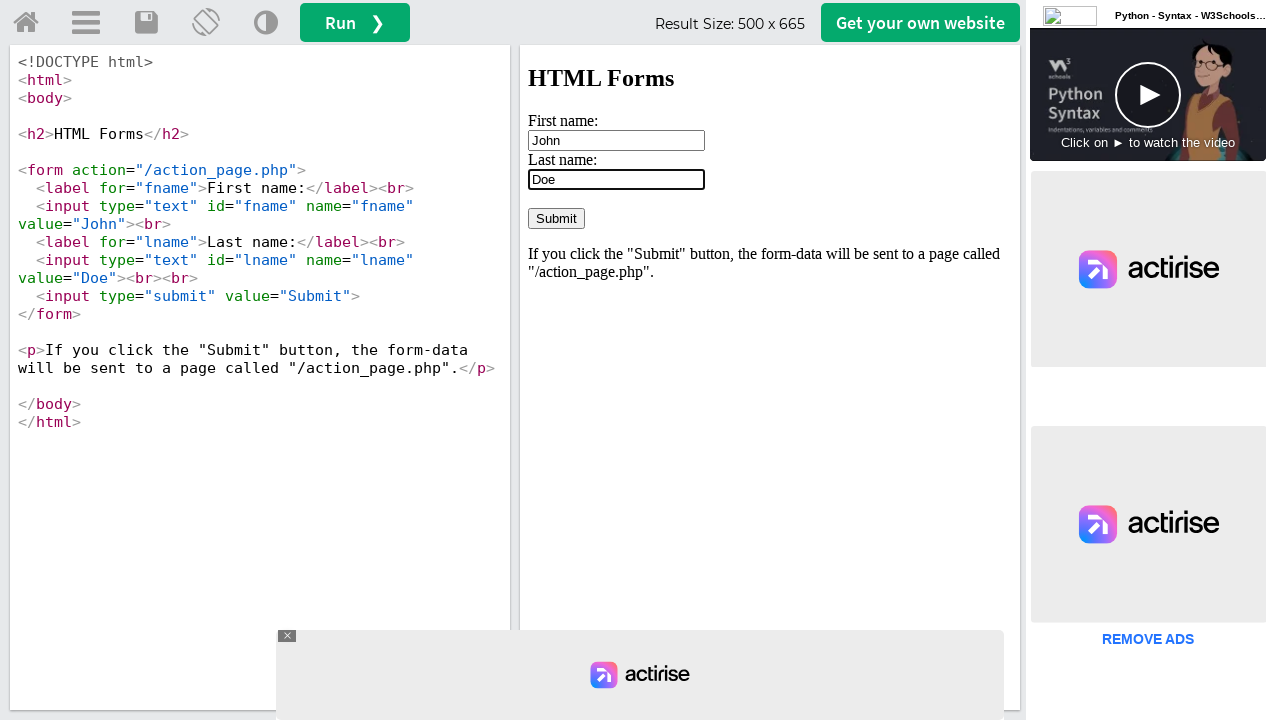

Clicked submit button to submit the form at (556, 218) on #iframeResult >> internal:control=enter-frame >> input[type='submit']
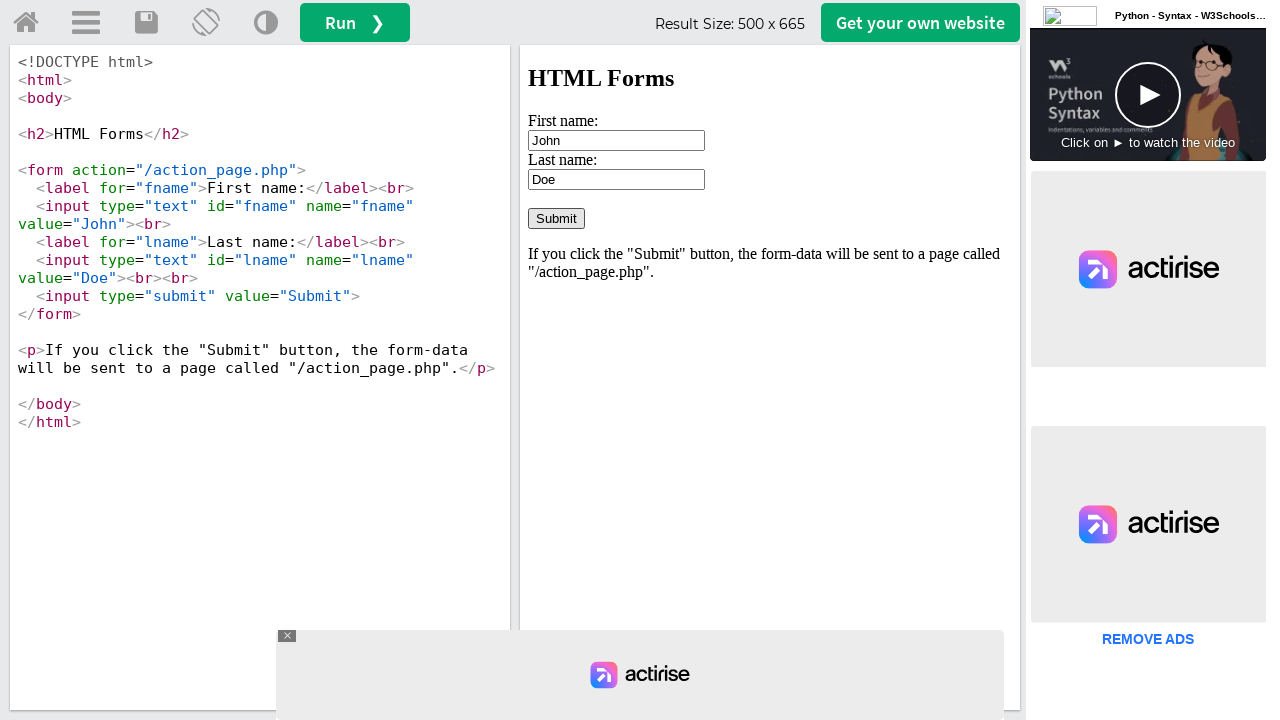

Waited 2 seconds for form submission to complete
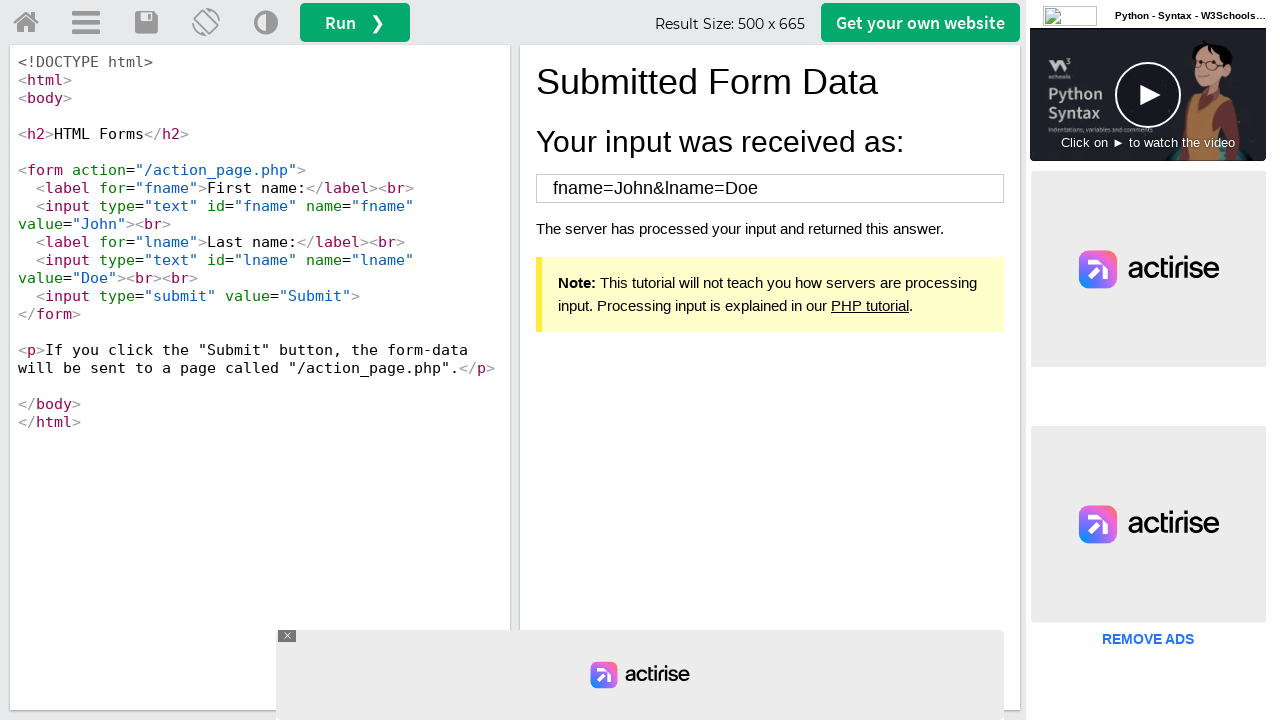

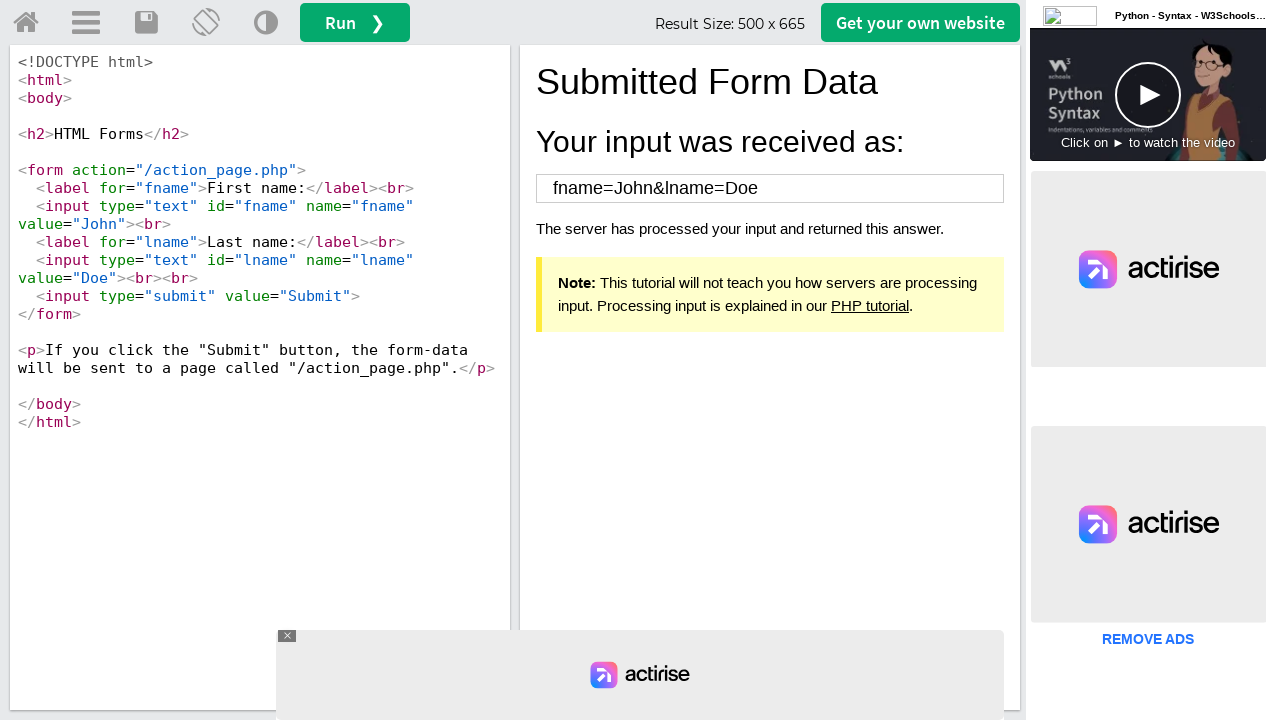